Tests multi-select dropdown functionality by selecting and deselecting various options using different methods

Starting URL: https://www.letskodeit.com/practice

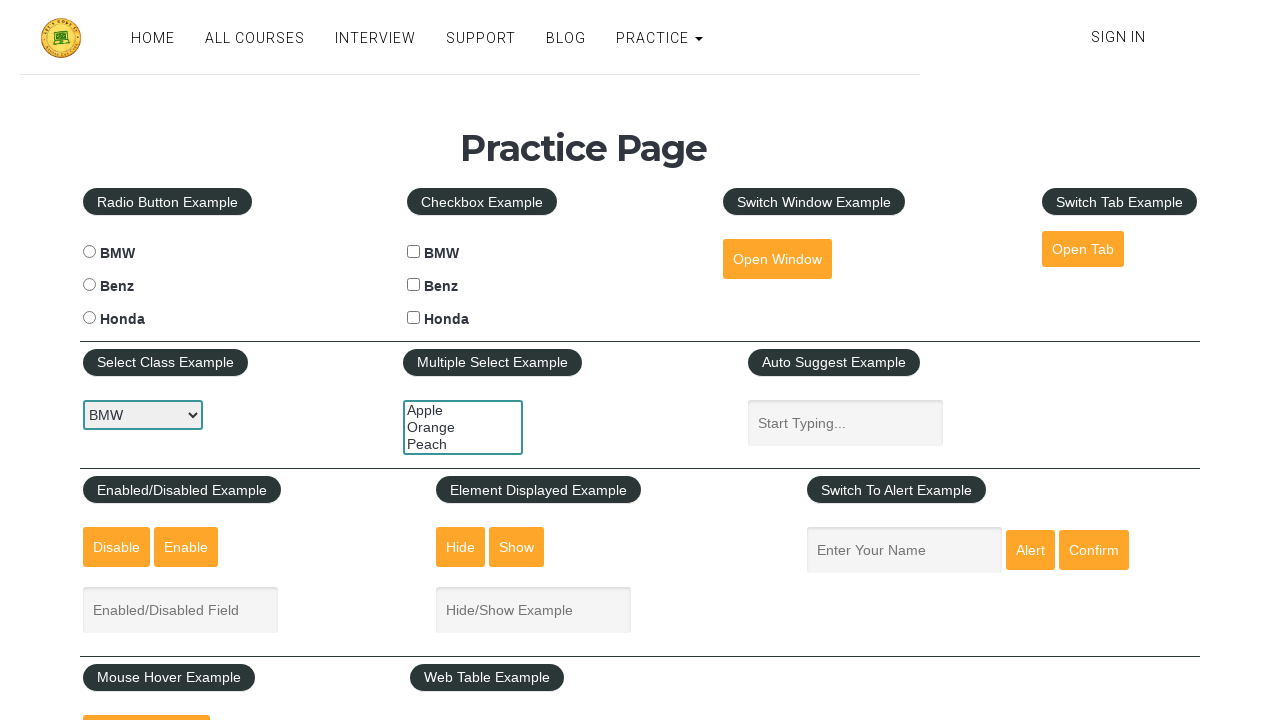

Located multi-select dropdown element
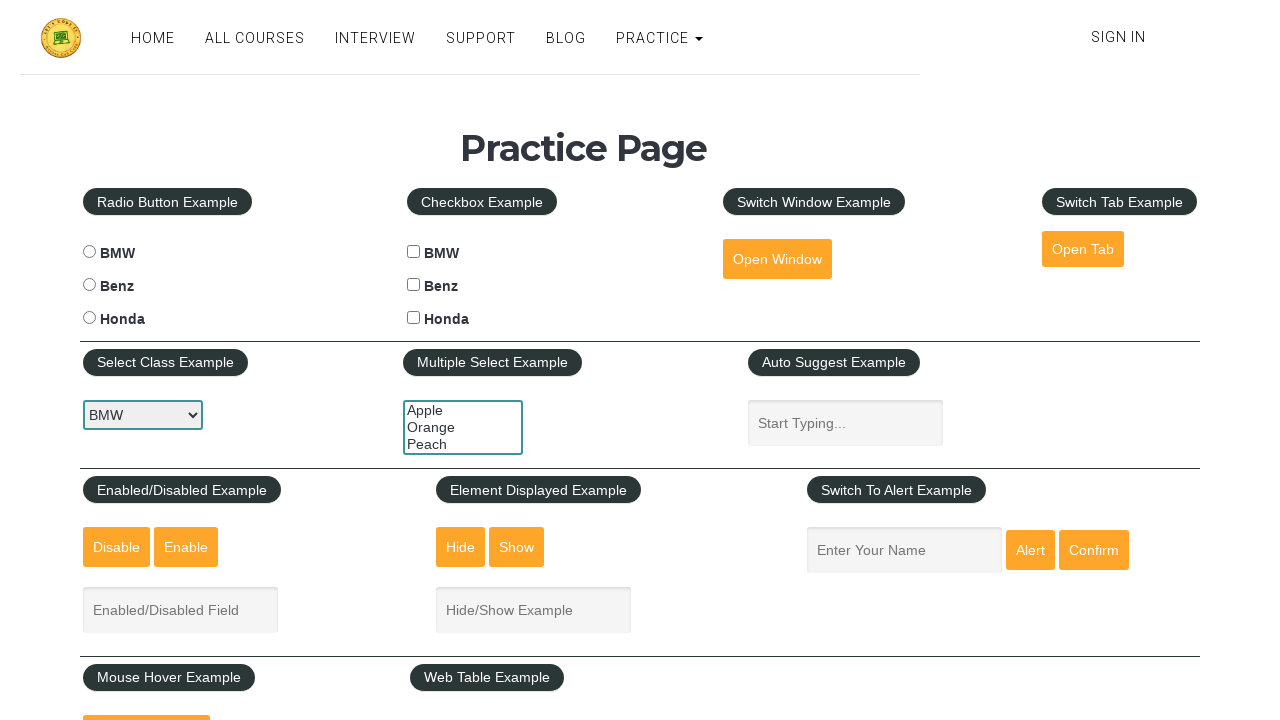

Selected option at index 2 in multi-select dropdown on #multiple-select-example
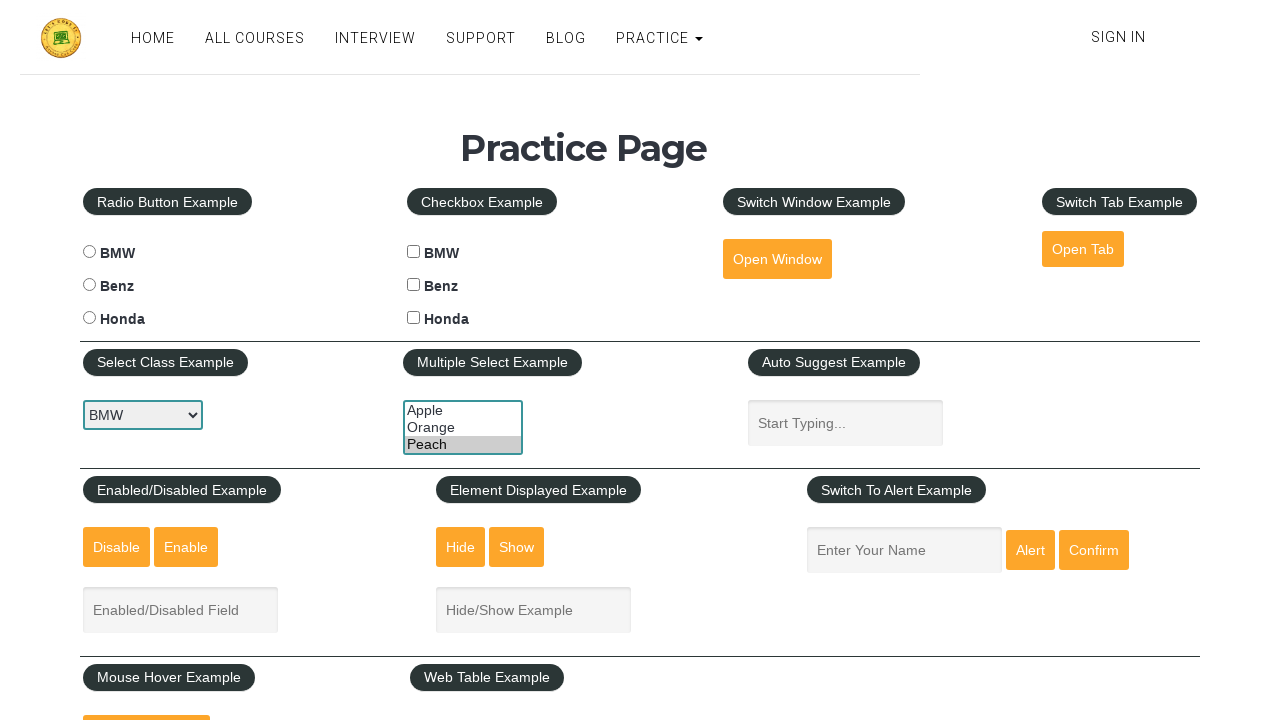

Deselected option at index 2 using evaluate
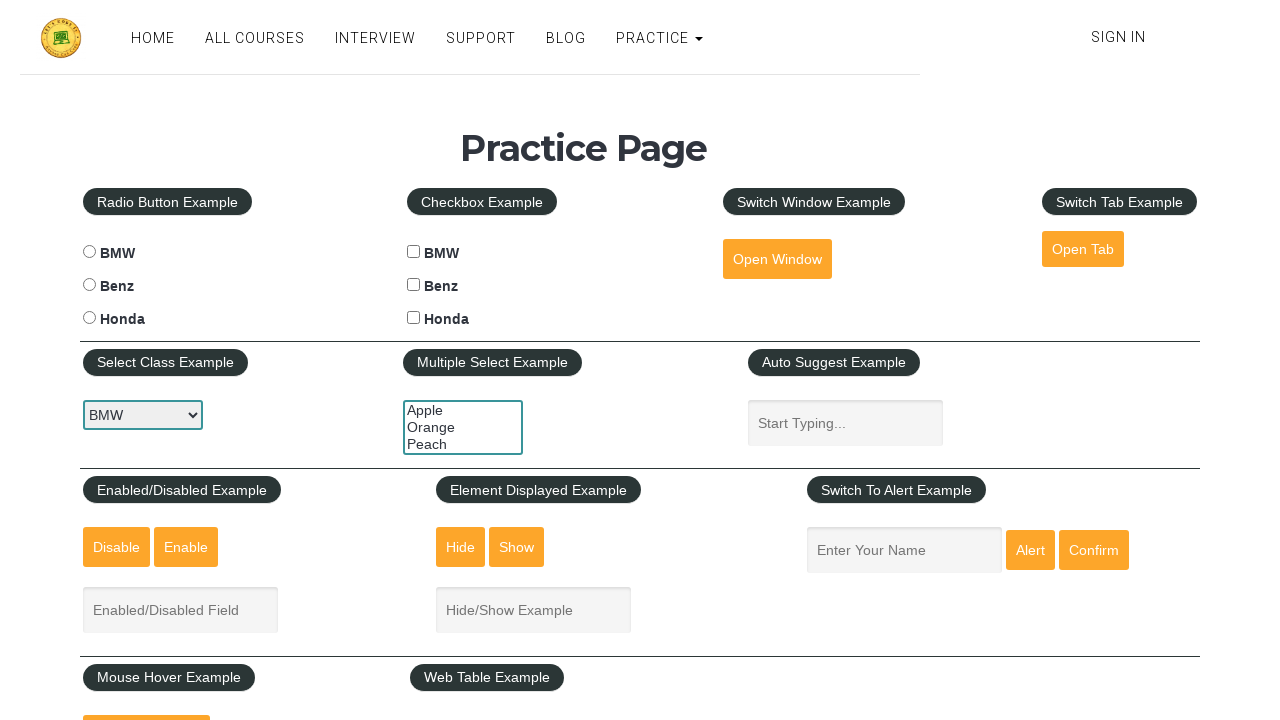

Selected 'orange' option by value on #multiple-select-example
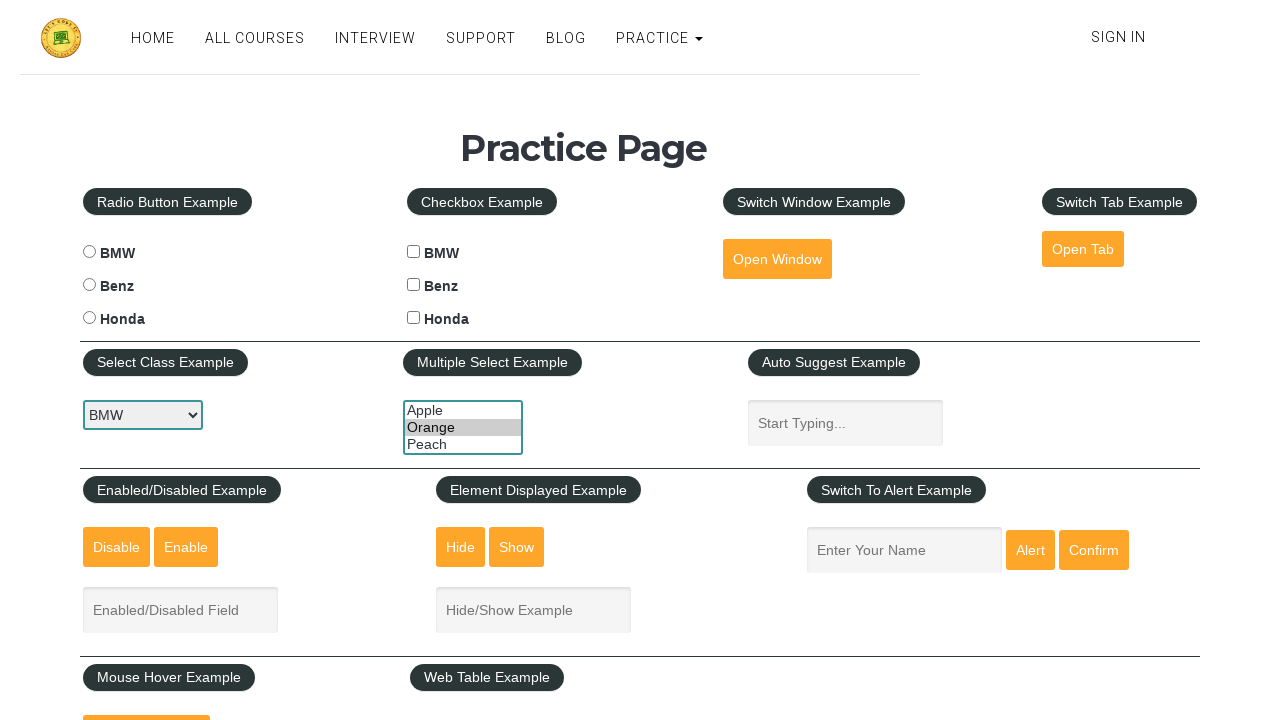

Selected 'Peach' option by visible text on #multiple-select-example
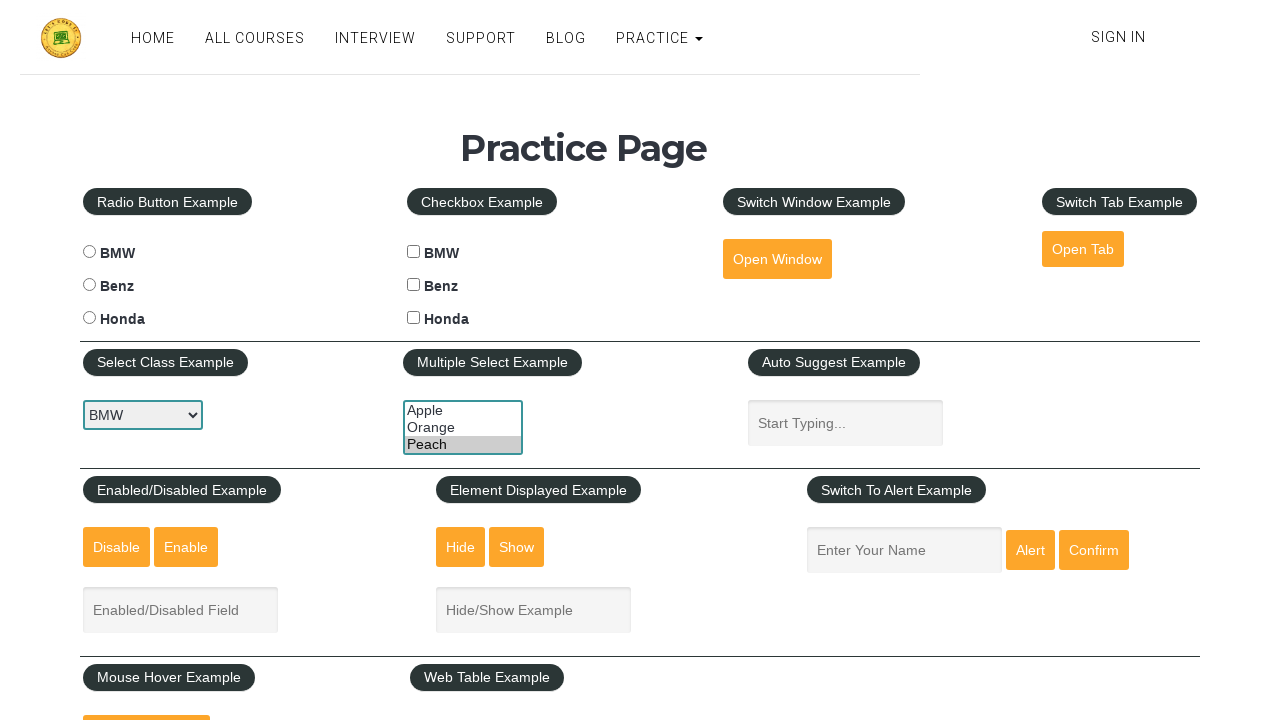

Deselected all options in multi-select dropdown
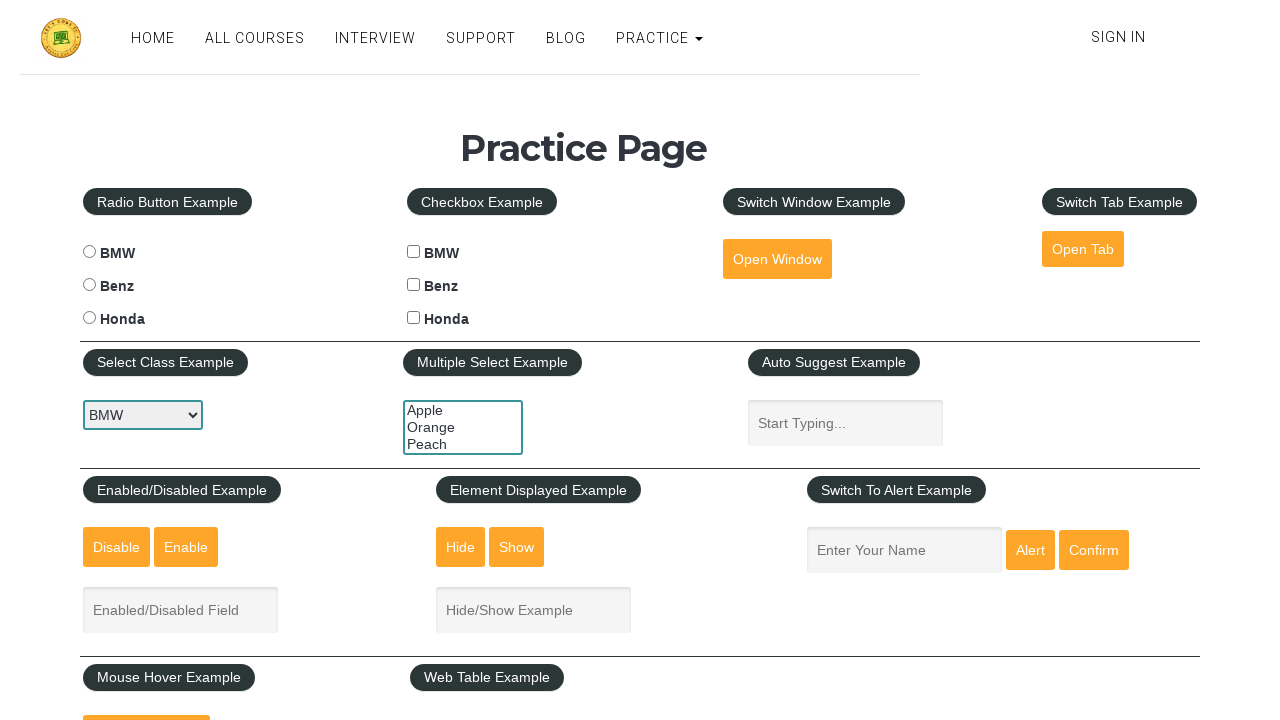

Retrieved total count of options: 3
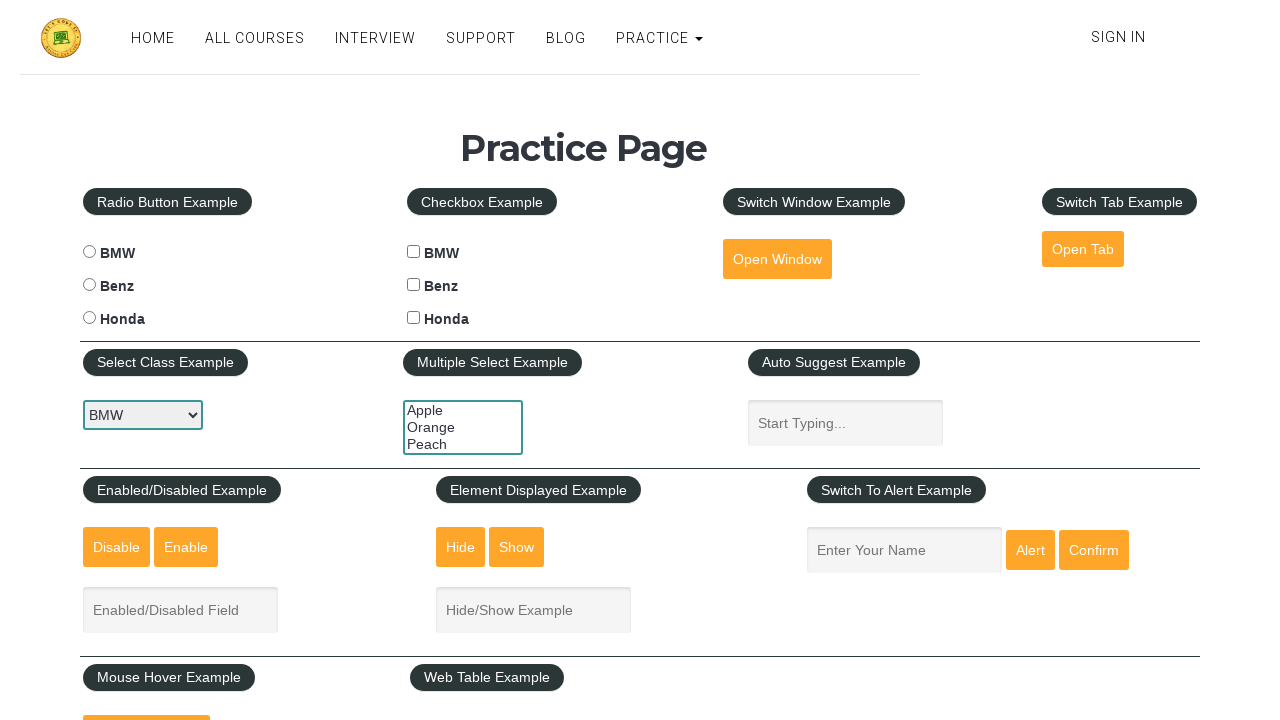

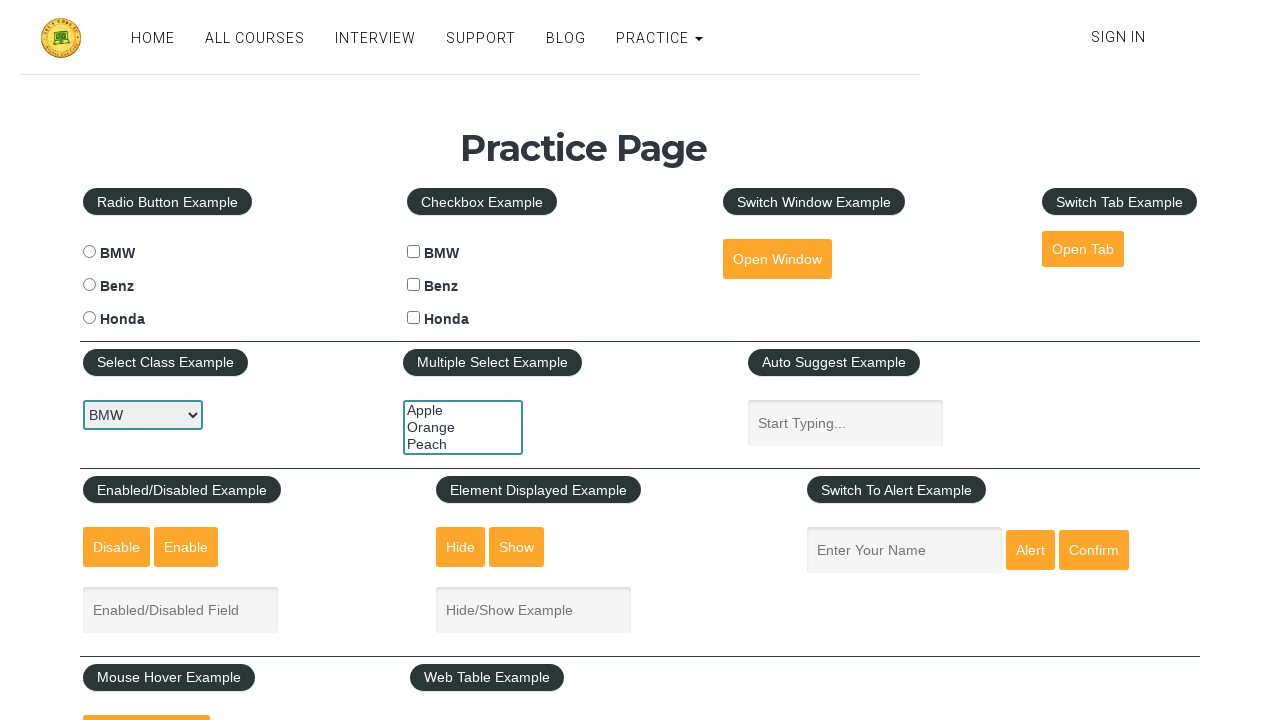